Tests file upload functionality by providing a file path to the upload input field and submitting the form, then verifying the uploaded filename is displayed on the result page.

Starting URL: https://the-internet.herokuapp.com/upload

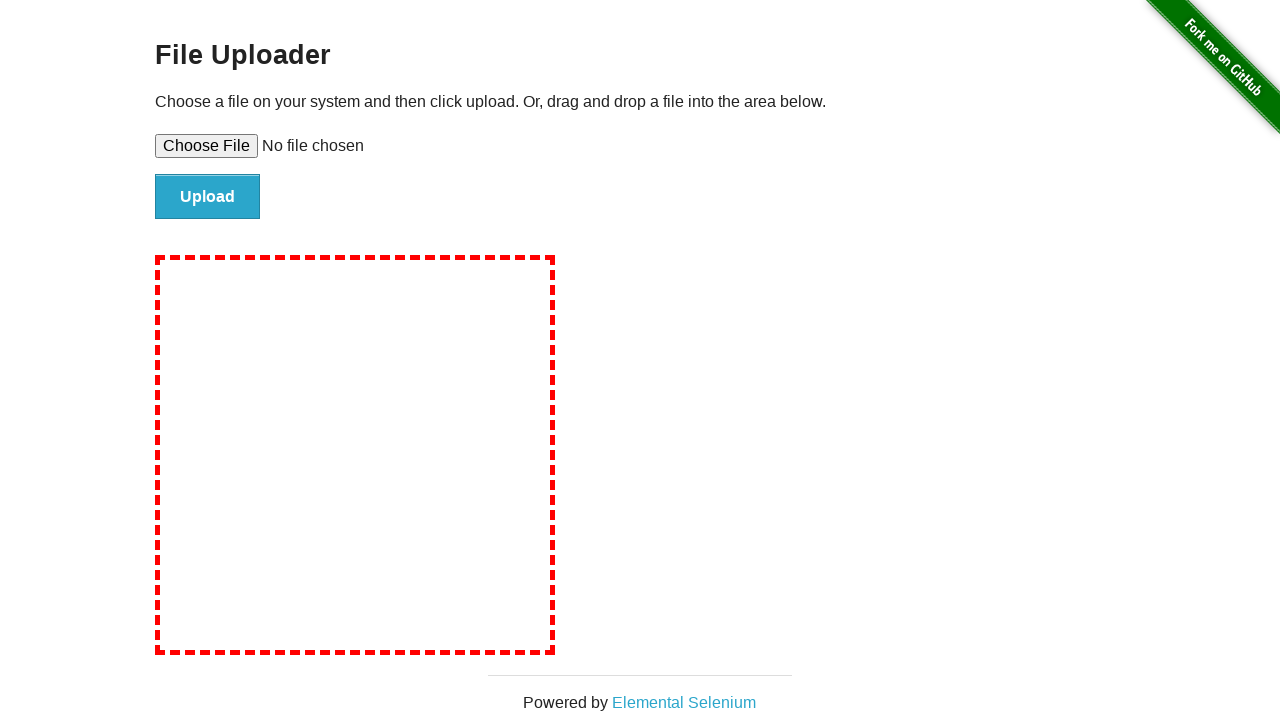

Created temporary test file: tmpcxsp18r3.txt
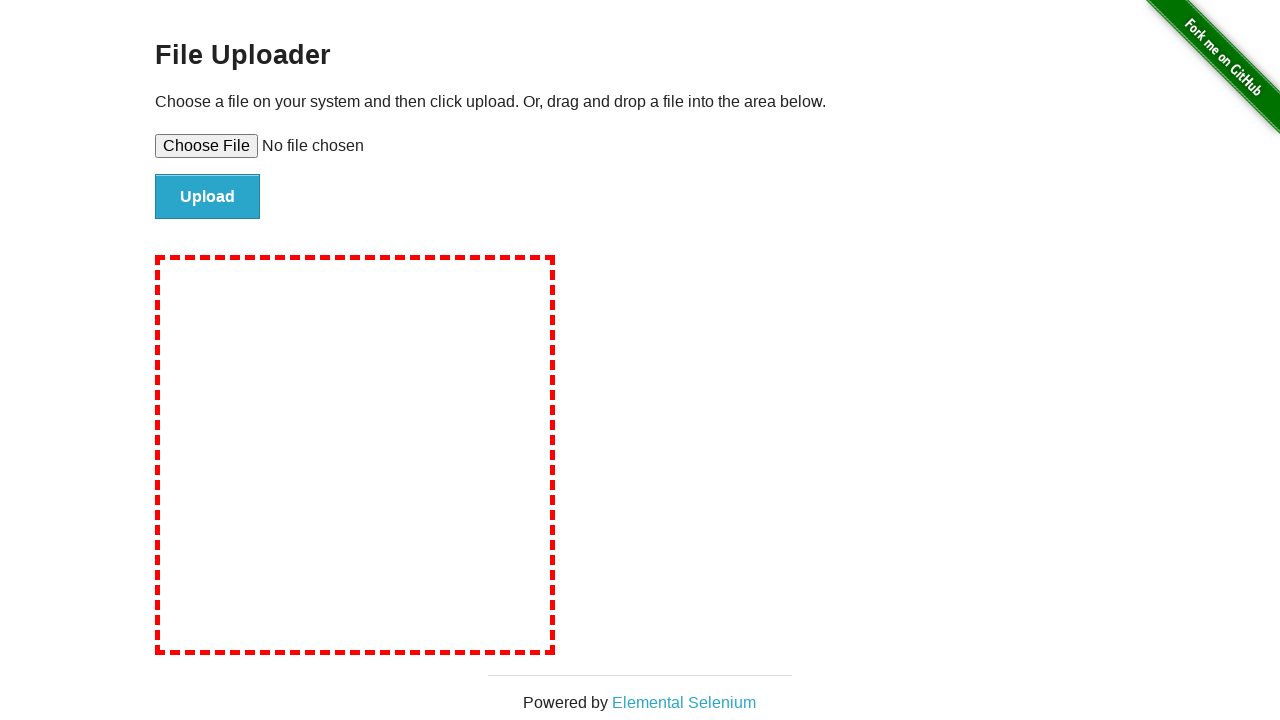

Set input file: tmpcxsp18r3.txt
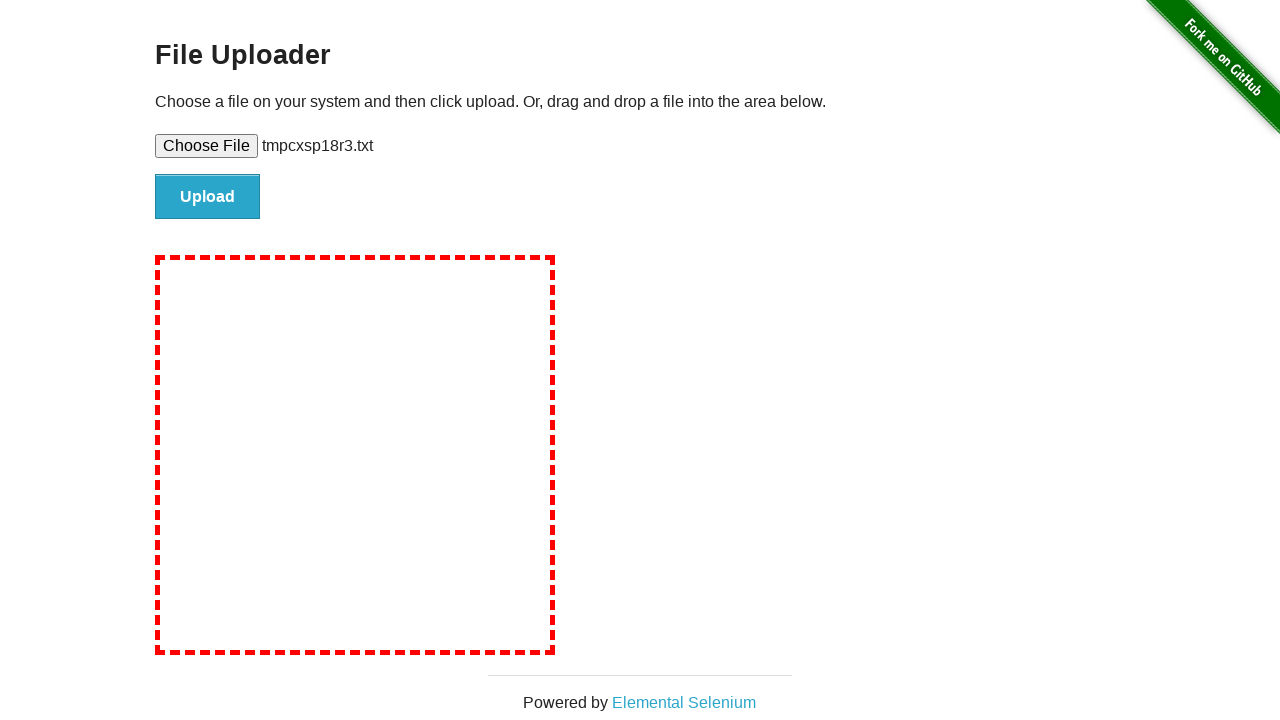

Clicked file submit button at (208, 197) on #file-submit
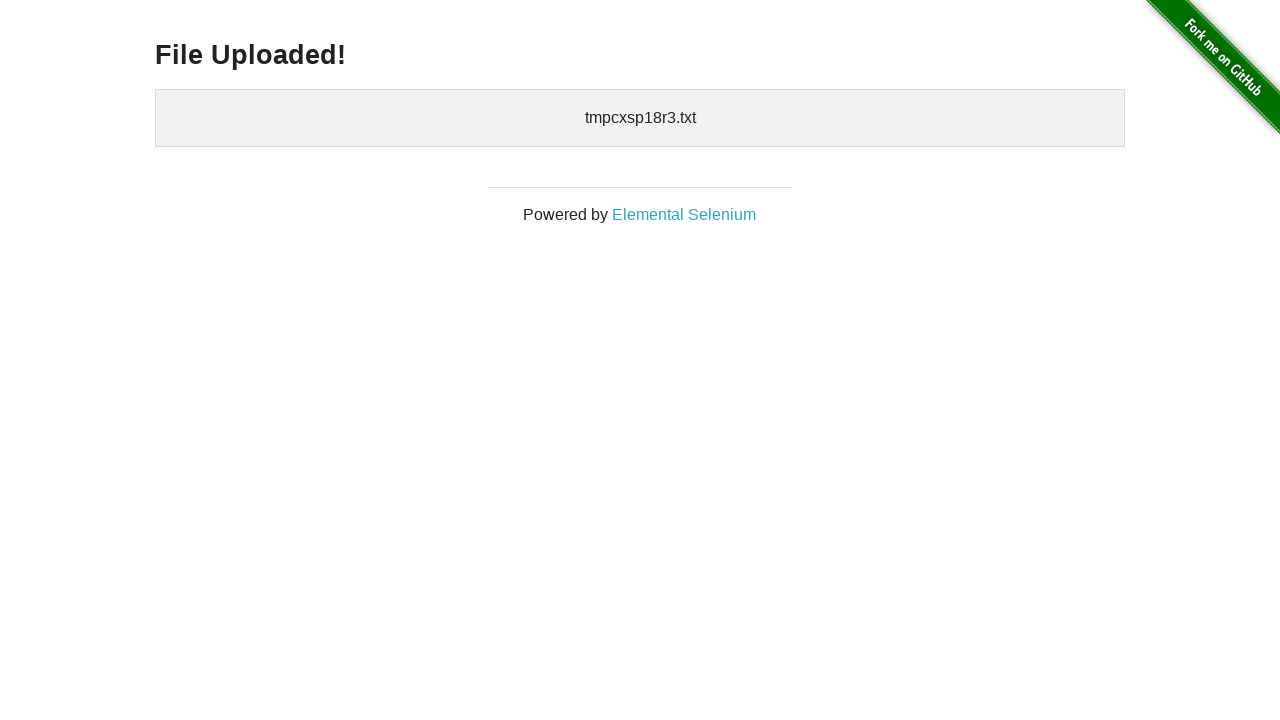

Upload completed and results page loaded
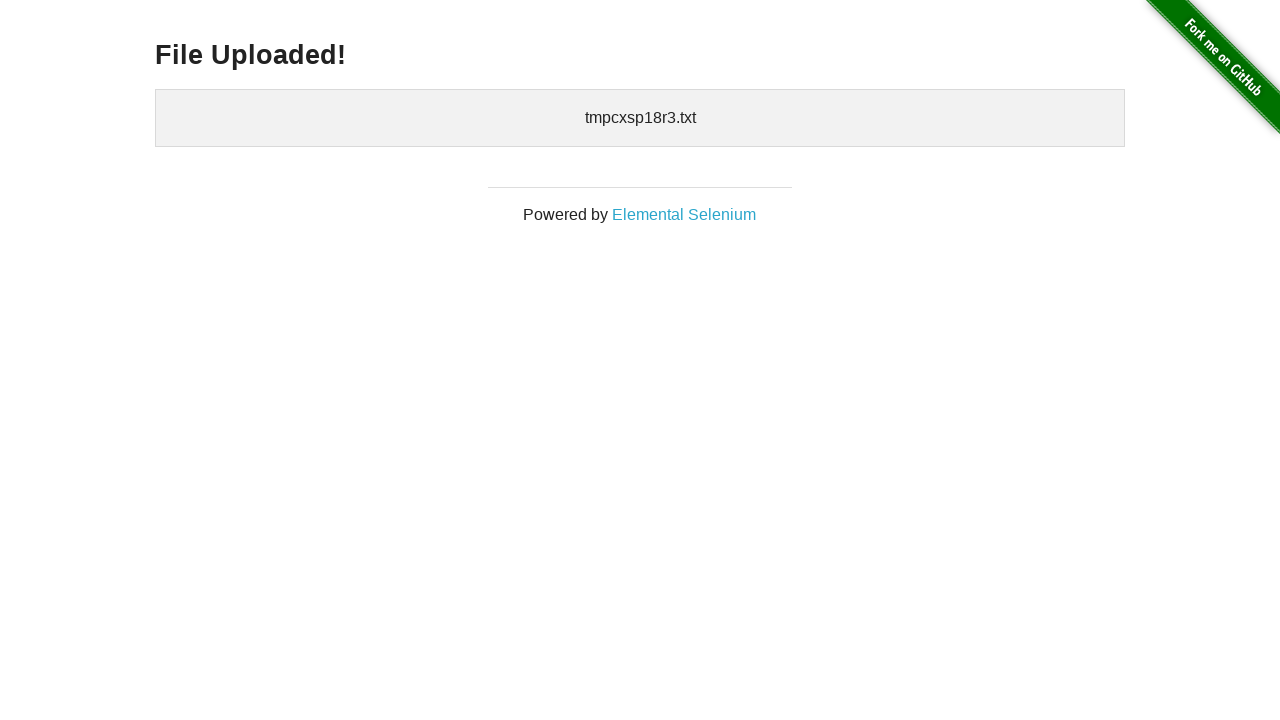

Cleaned up temporary test file
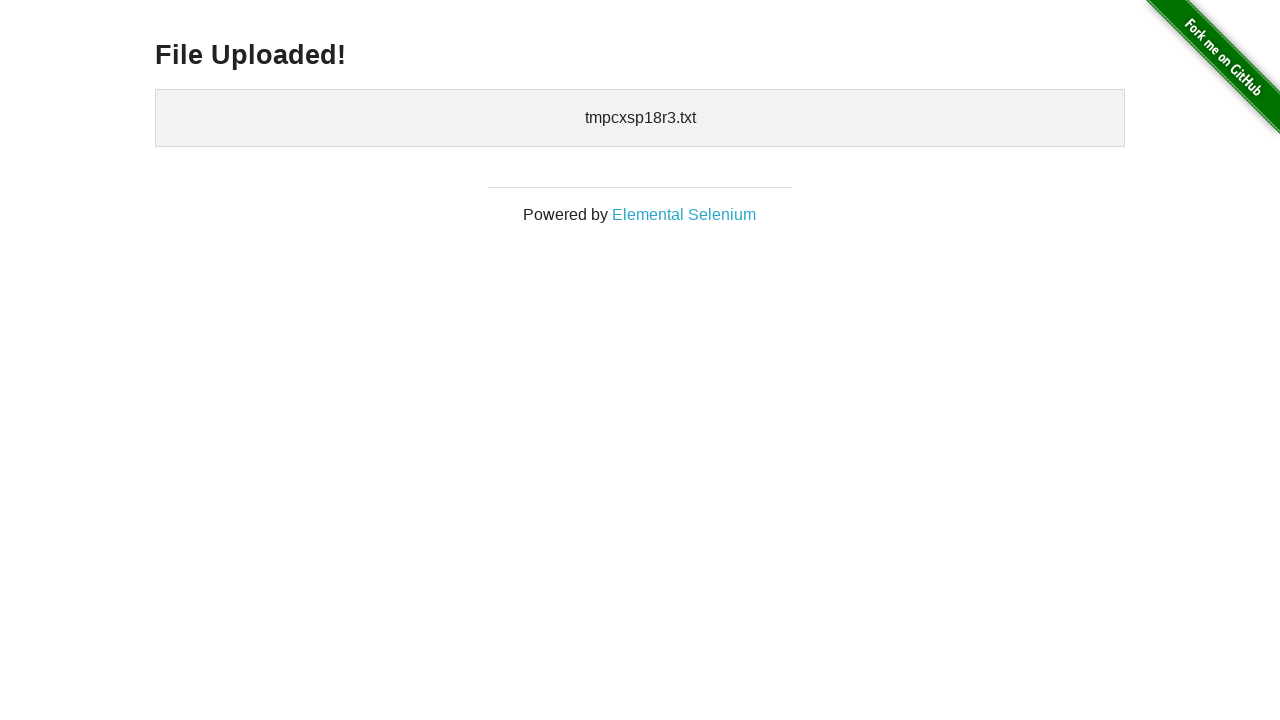

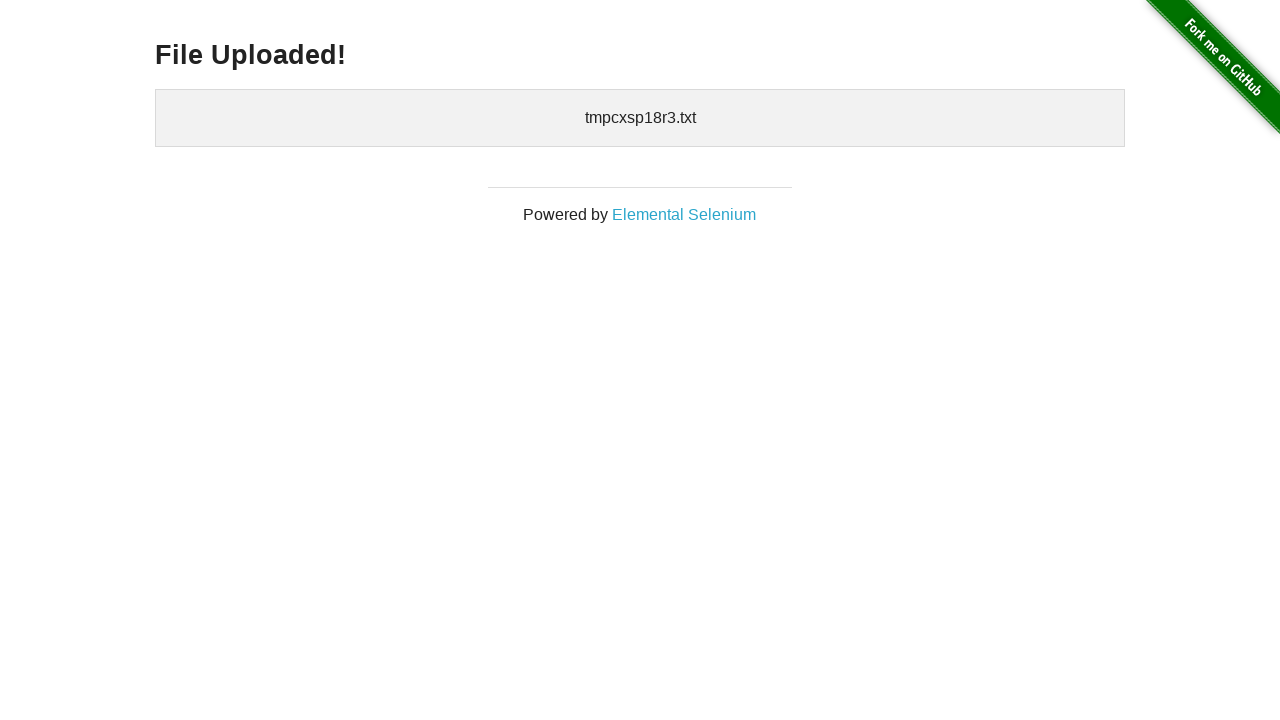